Creates a new paste on Pastebin by entering text content, selecting 10-minute expiration, providing a title, and submitting the form.

Starting URL: https://pastebin.com

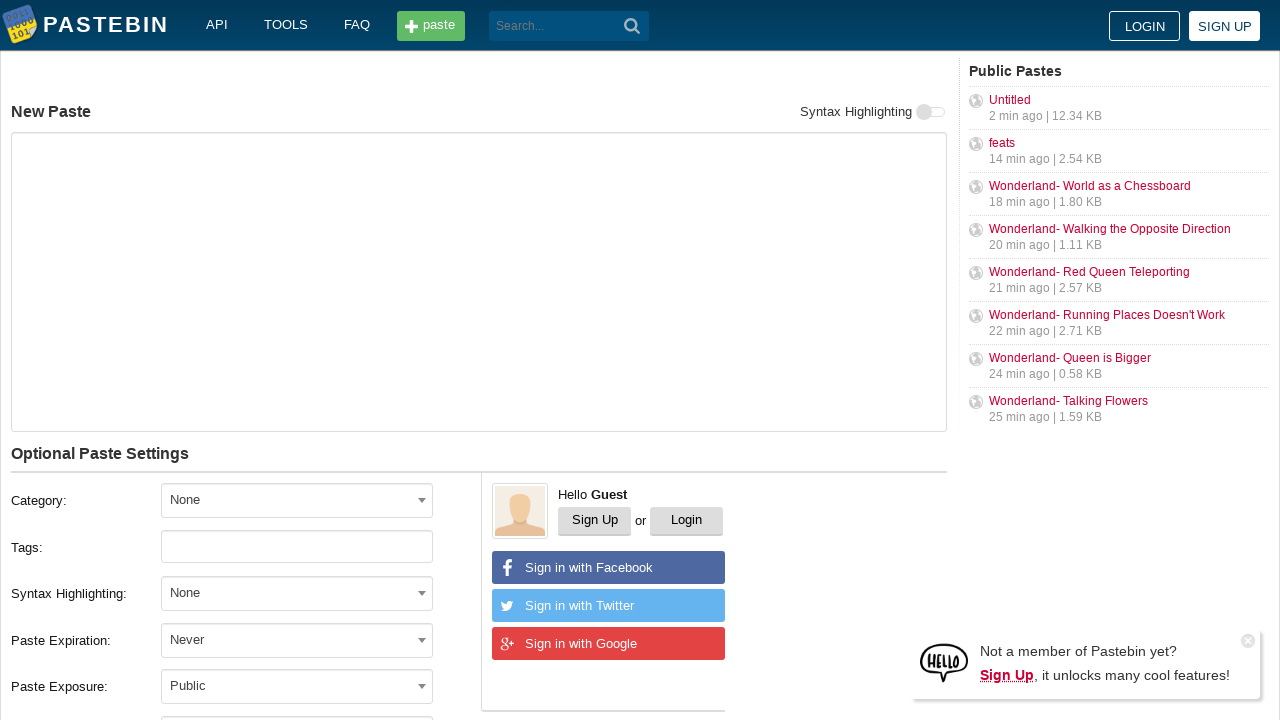

Filled paste content text area with 'Hello from WebDriver' on #postform-text
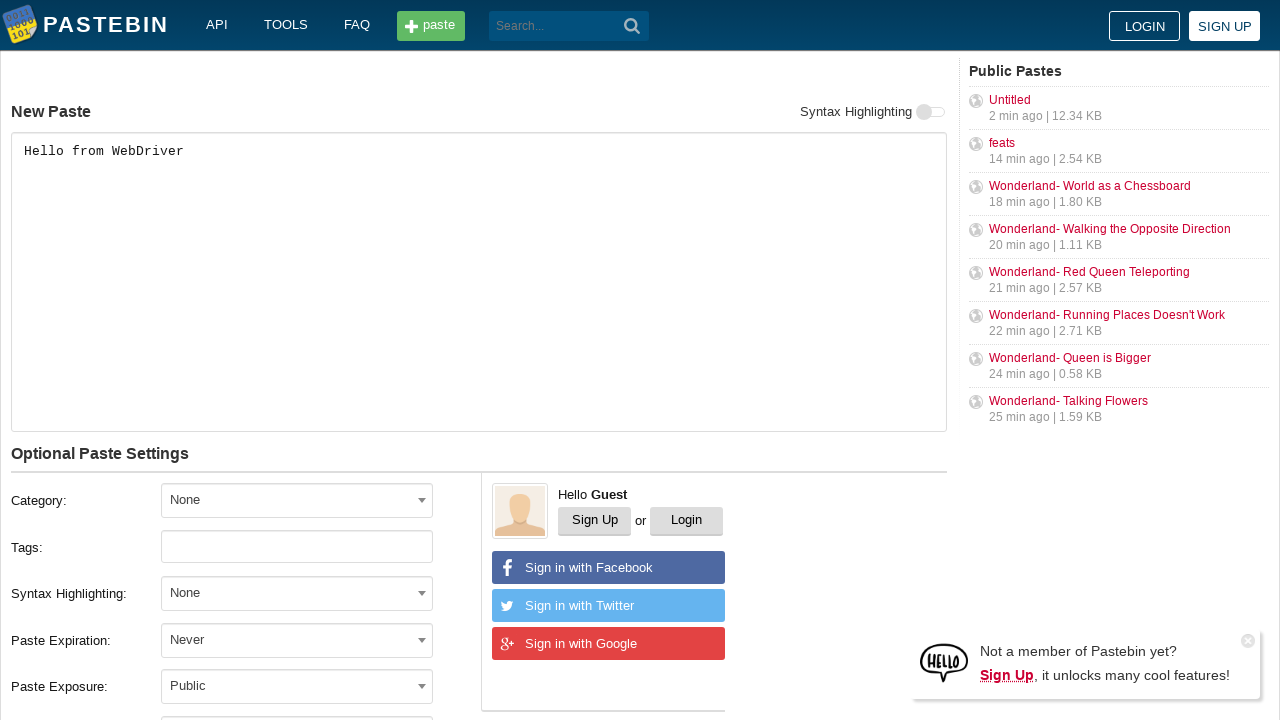

Clicked expiration dropdown to open options at (297, 640) on #select2-postform-expiration-container
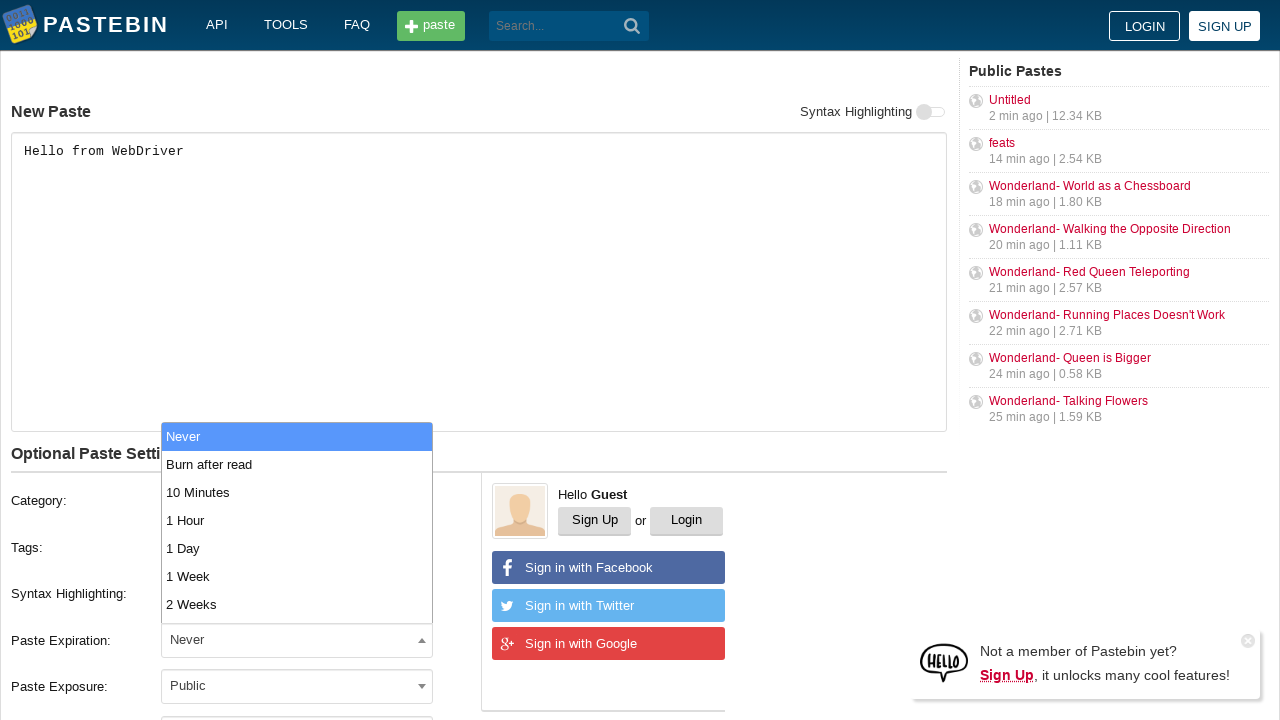

Selected '10 Minutes' expiration option from dropdown at (297, 492) on xpath=//li[contains(@class, 'select2-results__option') and text()='10 Minutes']
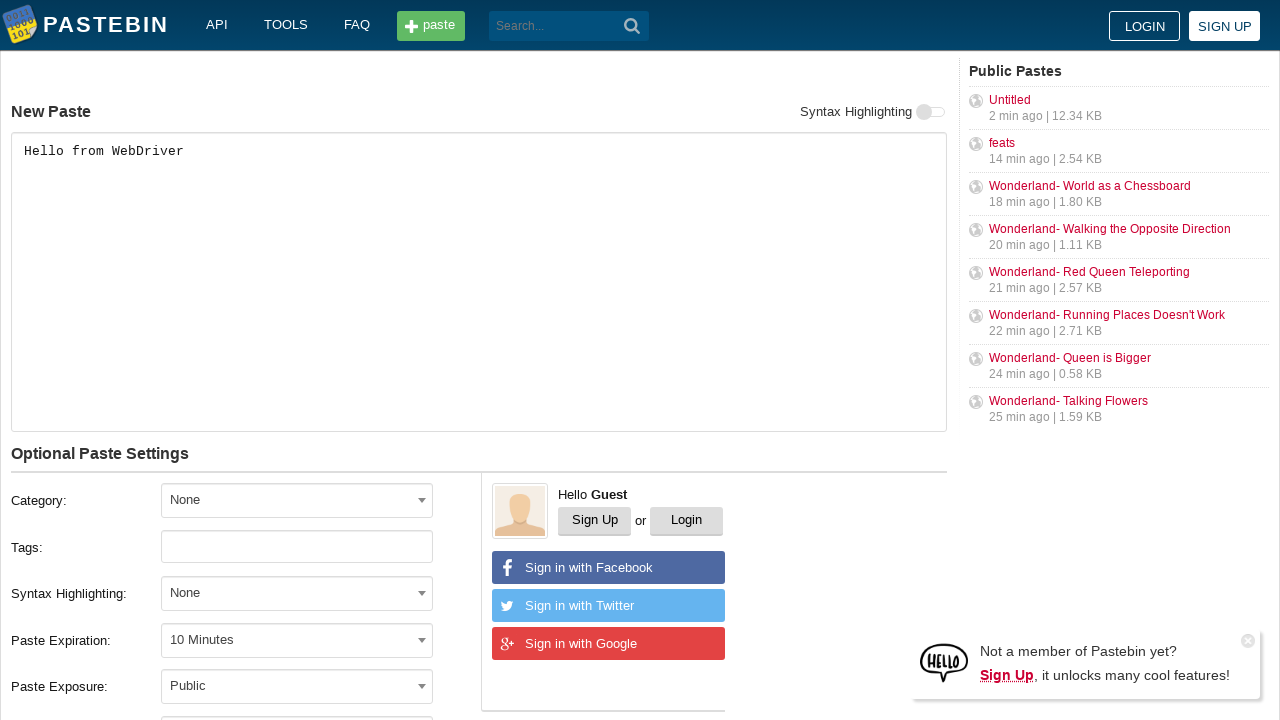

Filled paste title field with 'helloweb' on #postform-name
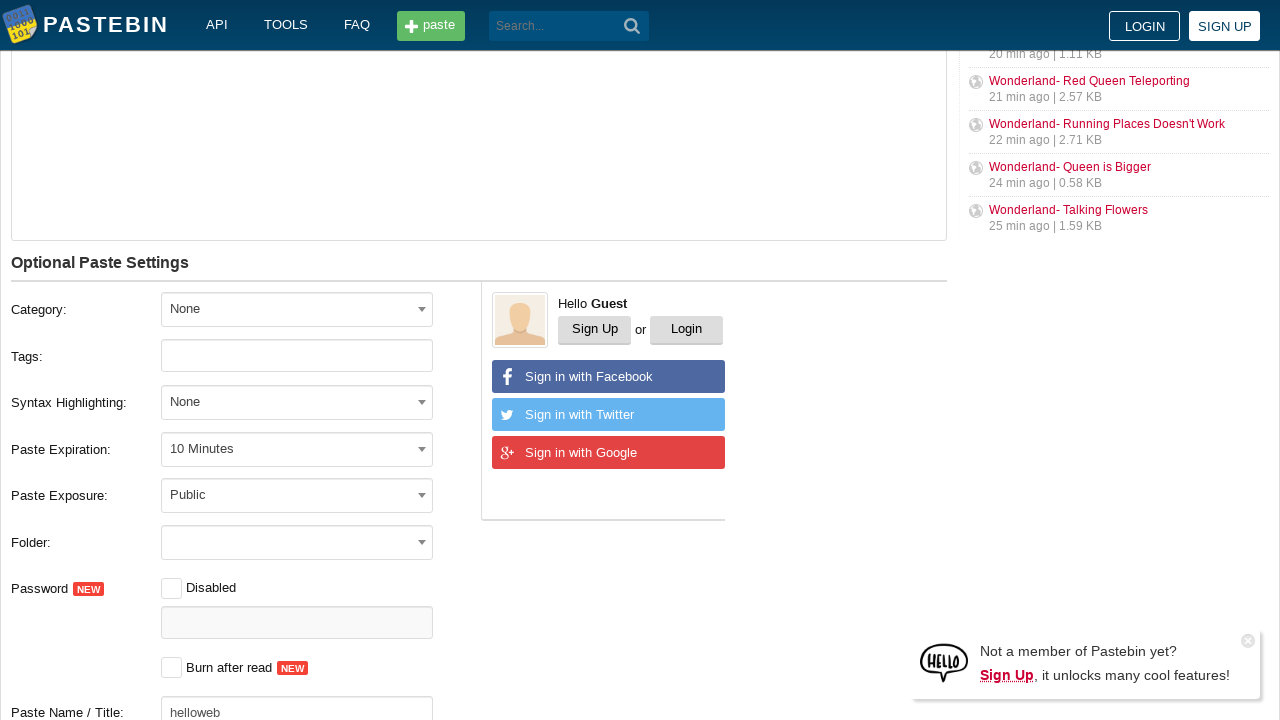

Clicked submit button to create paste at (240, 400) on #w0 button.btn
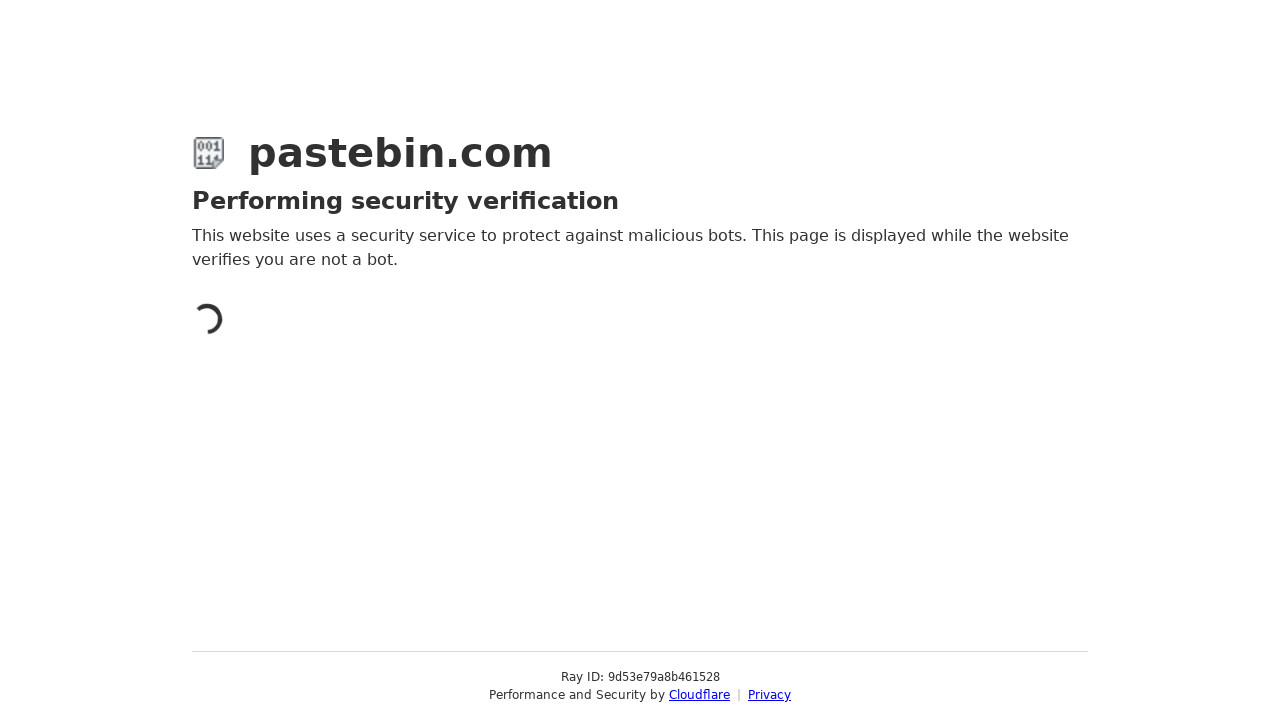

Paste successfully created and page loaded
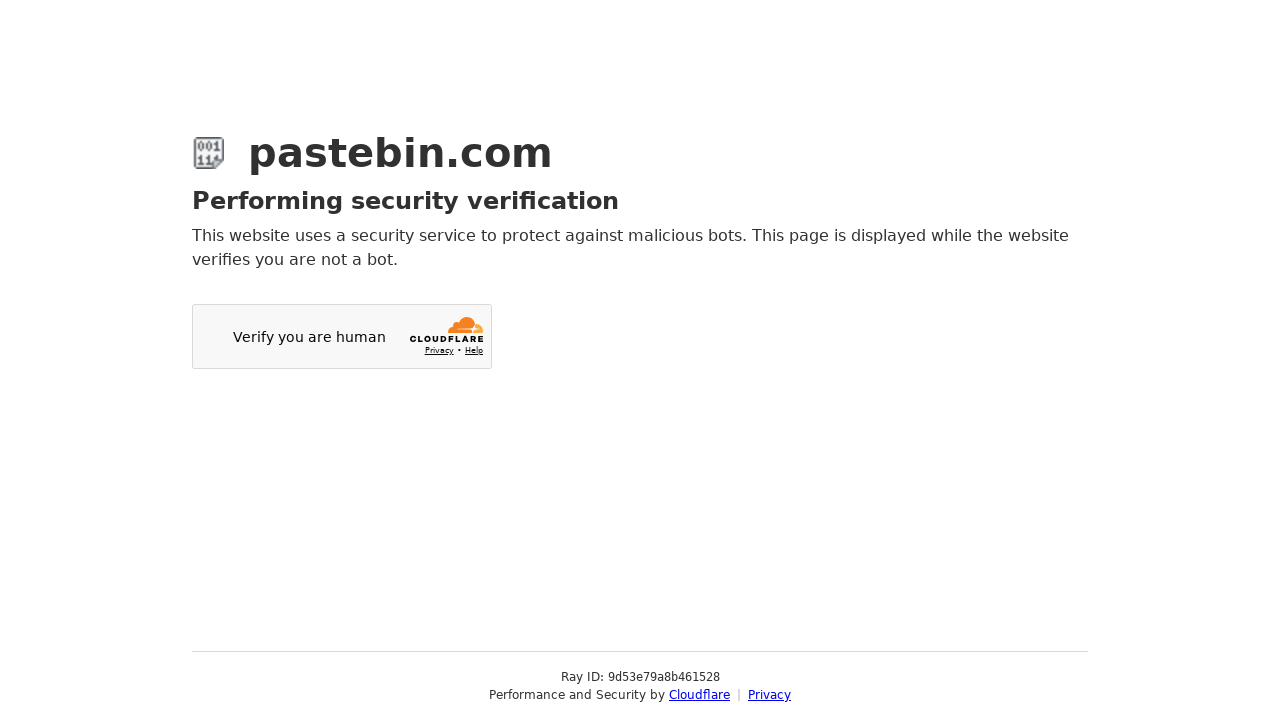

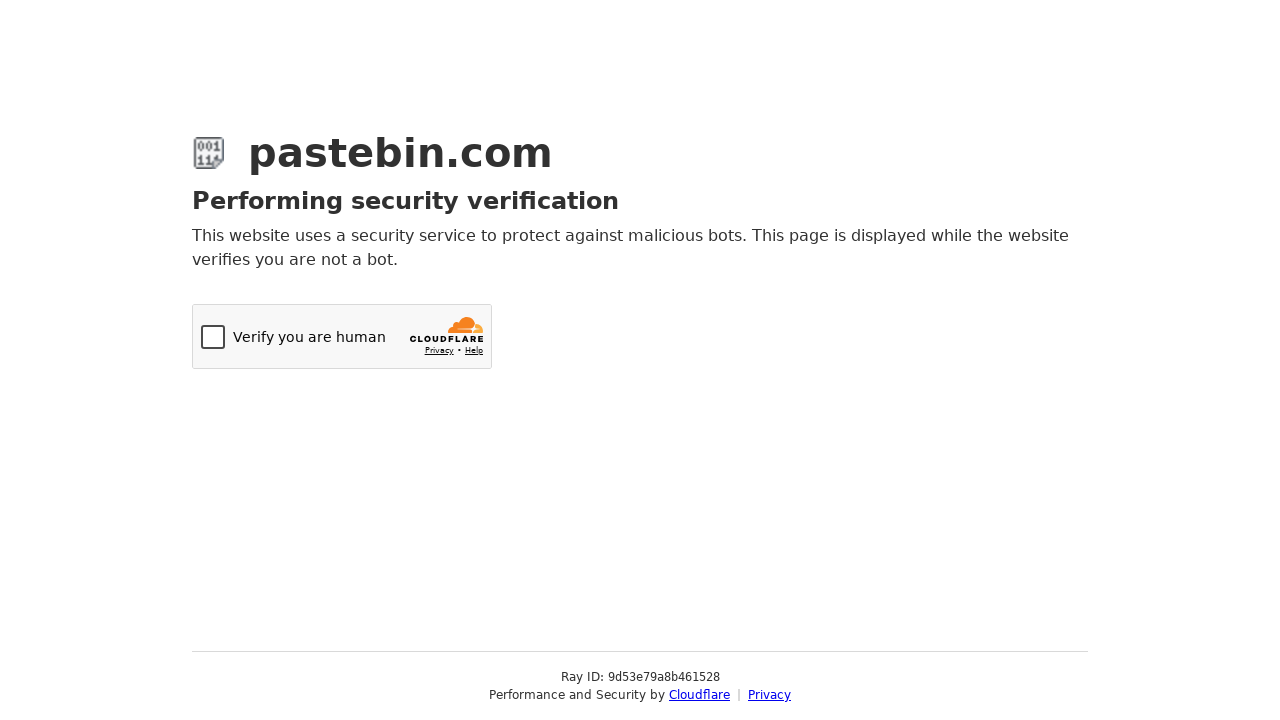